Creates a record in Web Table, updates it with new information, submits the changes, and then deletes the 4th record from the table.

Starting URL: https://demoqa.com

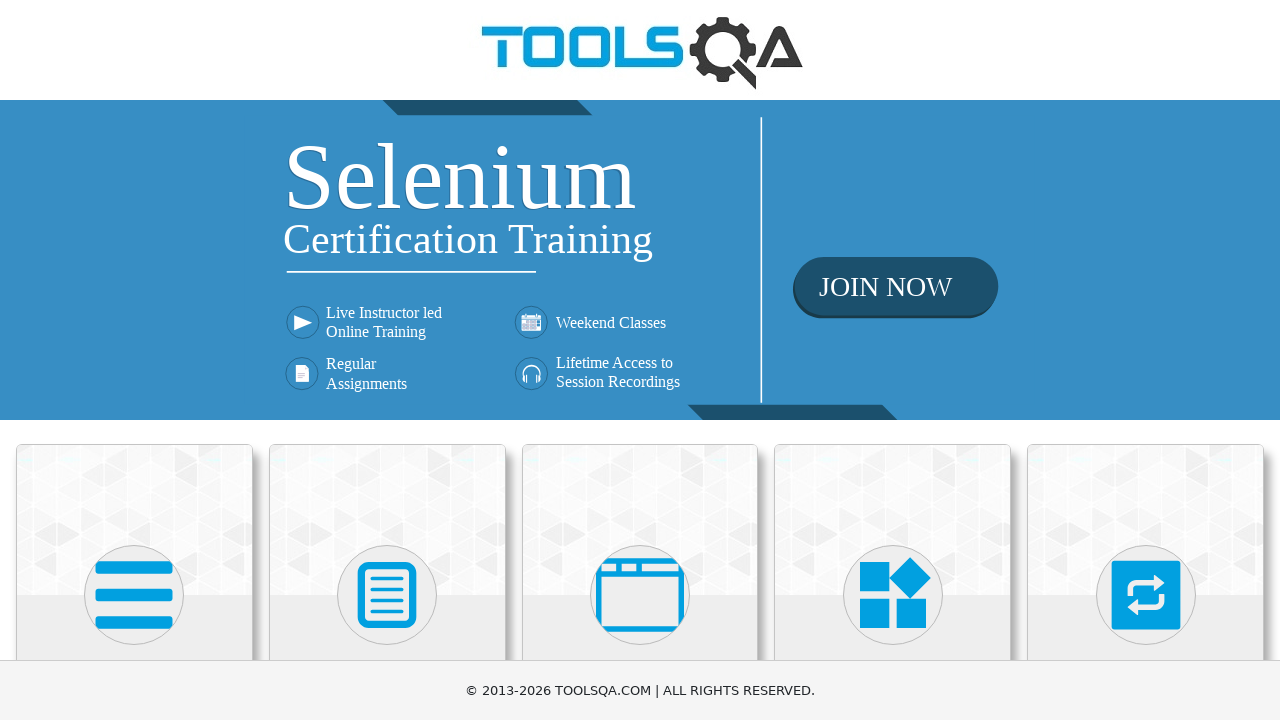

Clicked on the first card to navigate to test section at (134, 520) on (//div[@class='card mt-4 top-card'])[1]
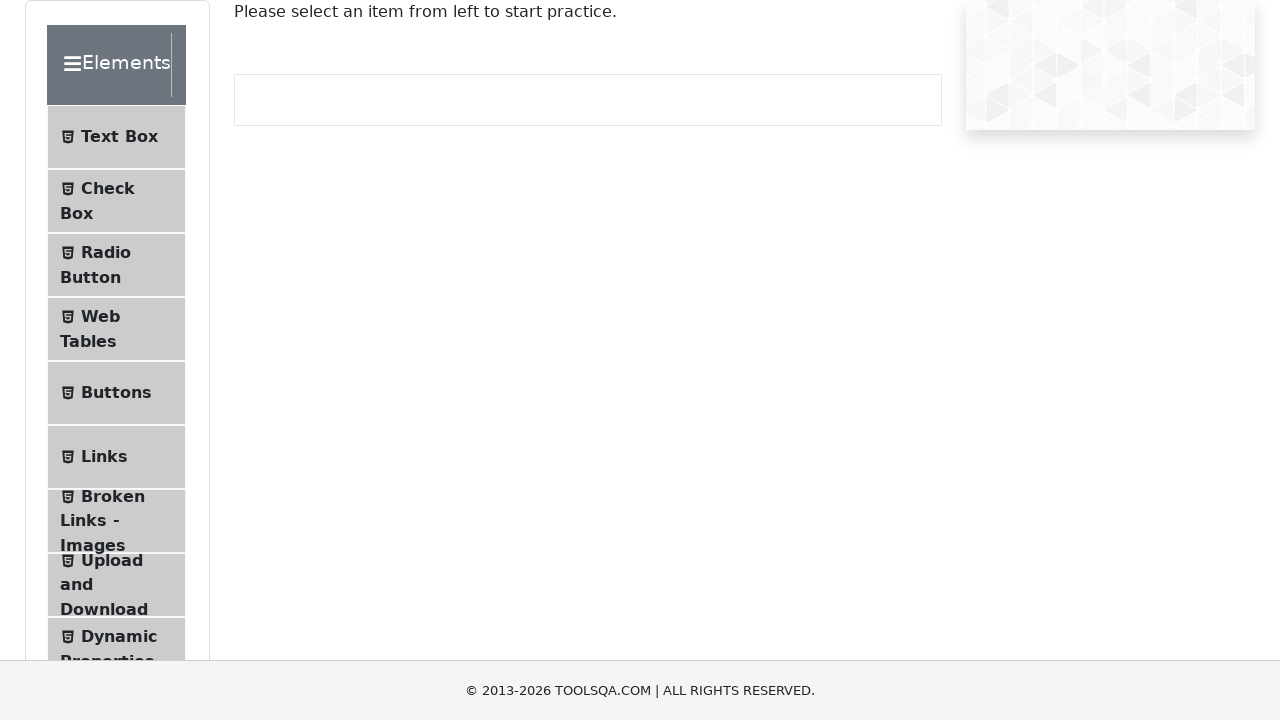

Clicked on Web Tables menu item at (116, 329) on xpath=//li[@class='btn btn-light ' and contains(., 'Web Tables')]
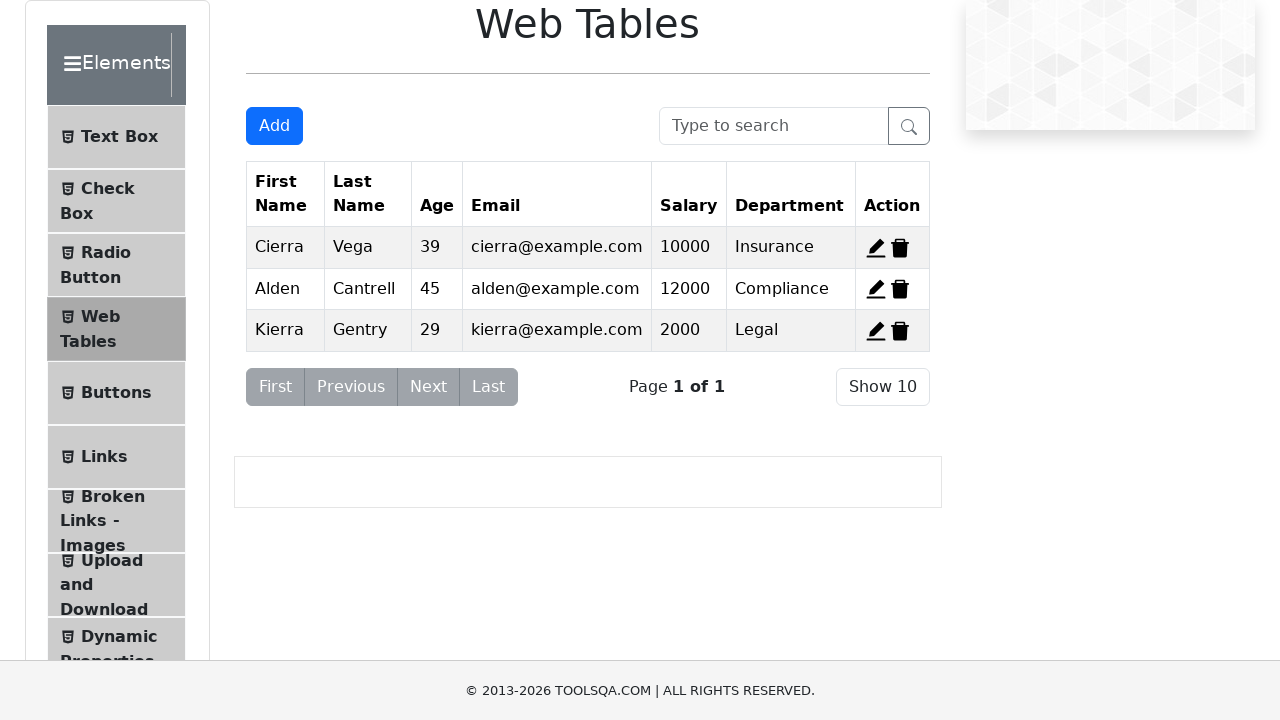

Clicked Add New Record button at (274, 126) on xpath=//button[@id='addNewRecordButton']
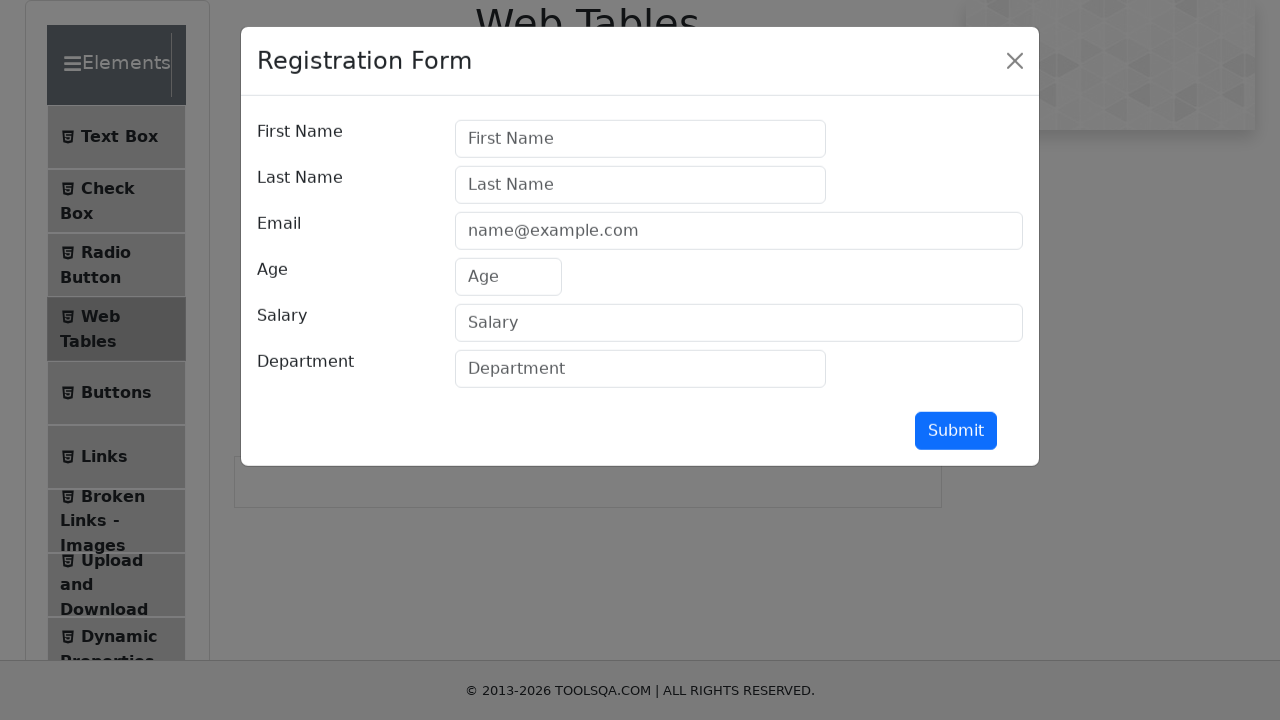

Filled First Name field with 'Jorge' on //input[@id='firstName']
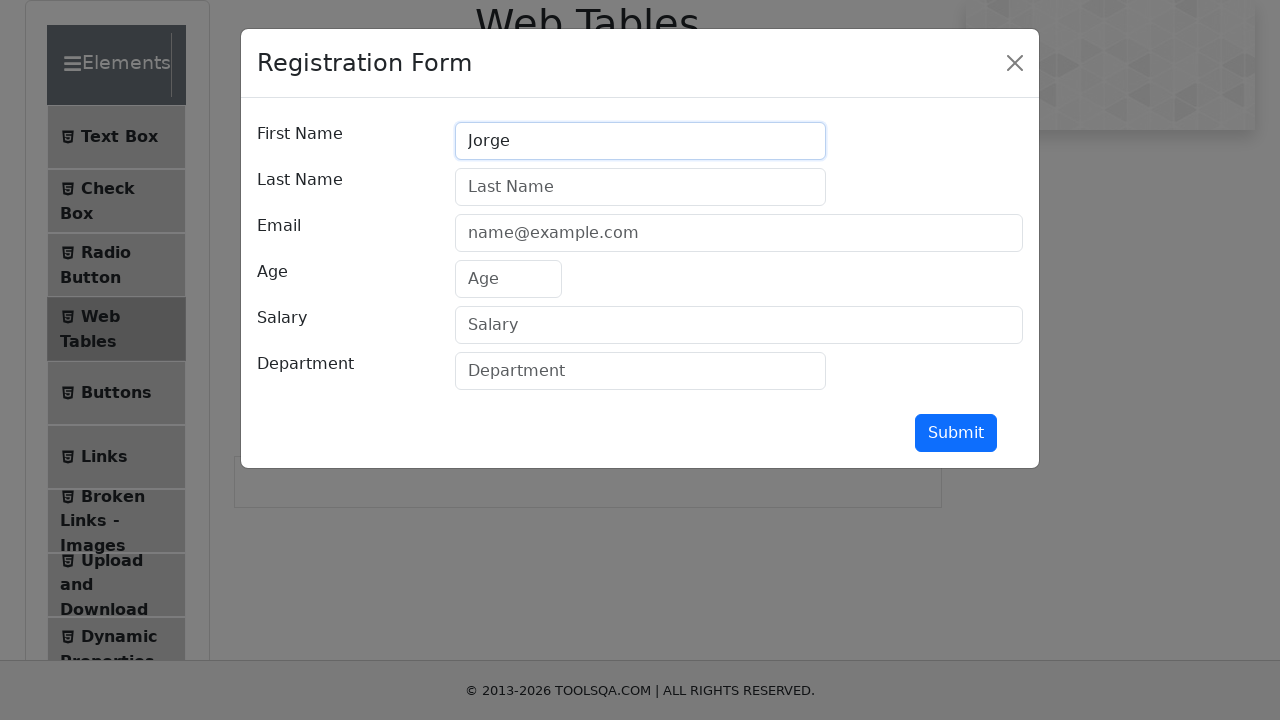

Filled Last Name field with 'Moratalla' on //input[@id='lastName']
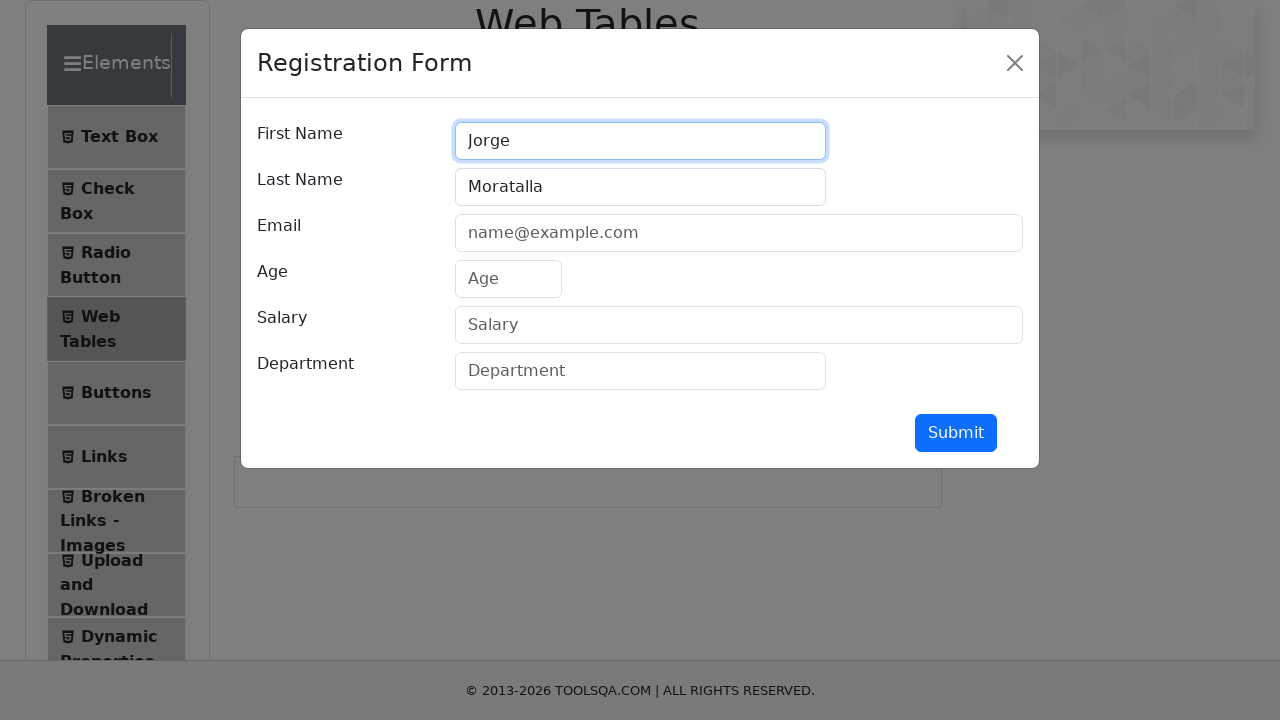

Filled Email field with 'example@example.com' on //input[@id='userEmail']
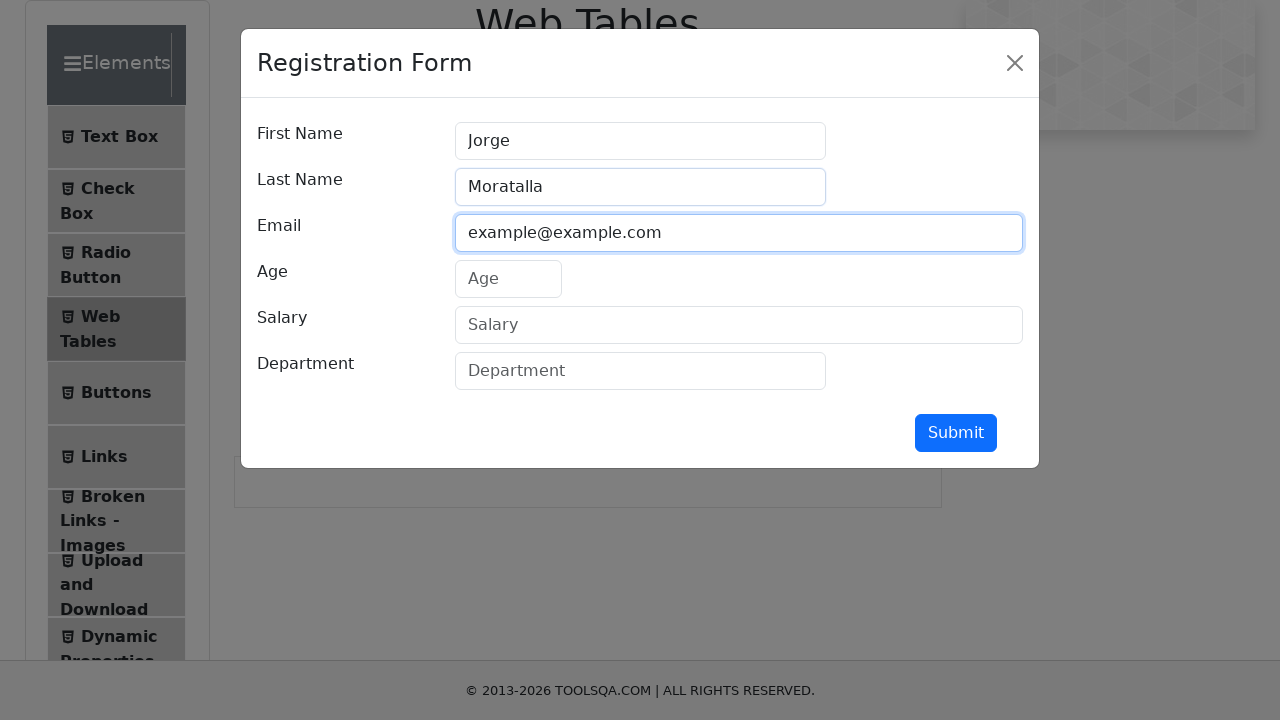

Filled Age field with '33' on //input[@id='age']
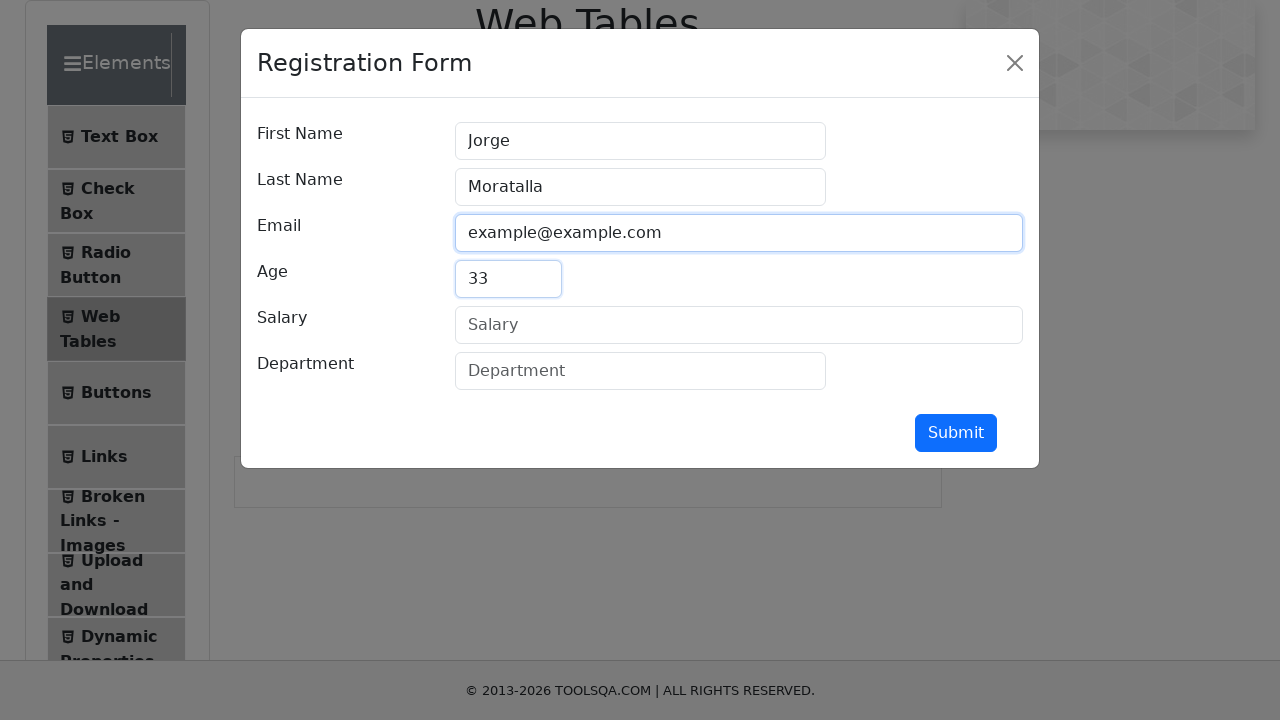

Filled Salary field with '1000000' on //input[@id='salary']
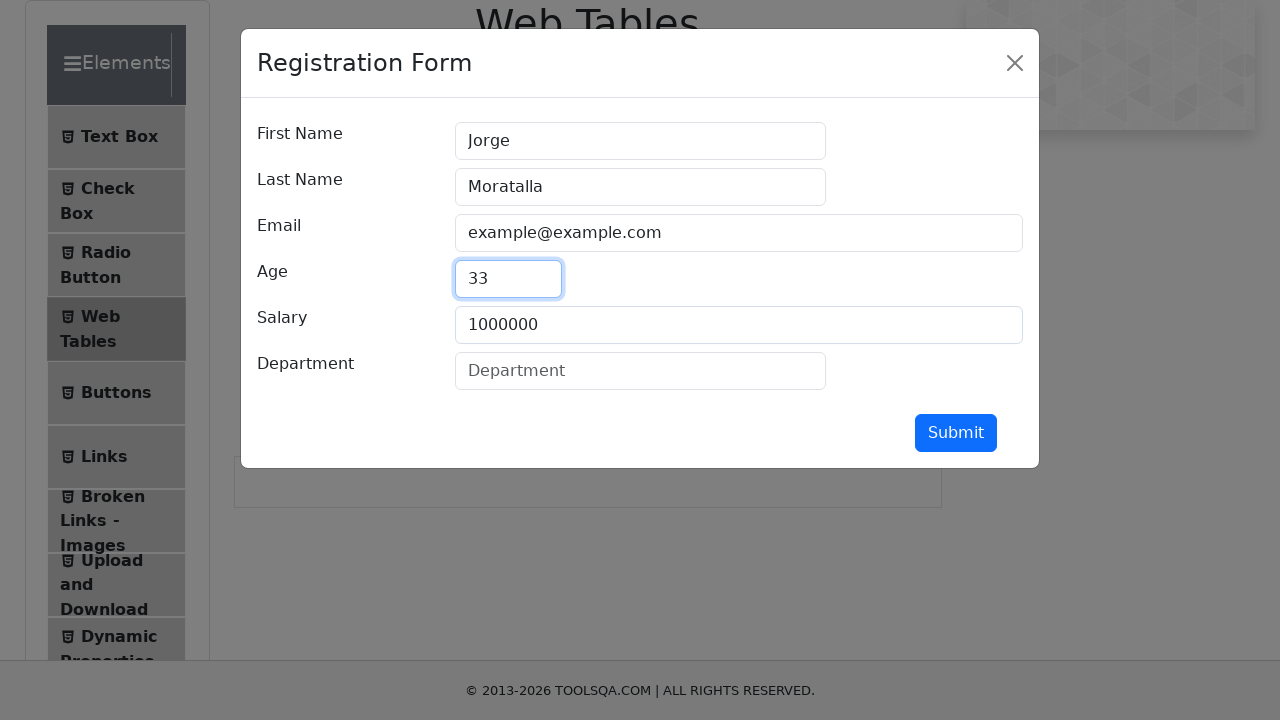

Filled Department field with 'QA' on //input[@id='department']
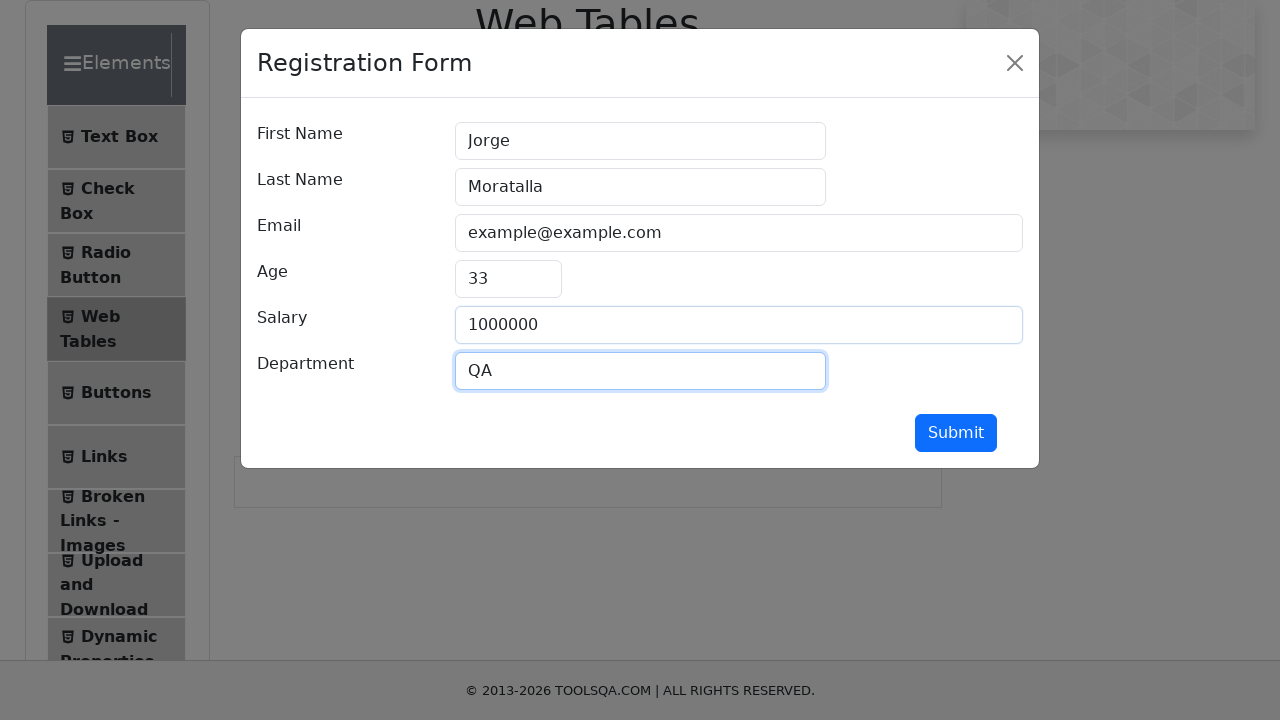

Submitted the form by pressing Enter
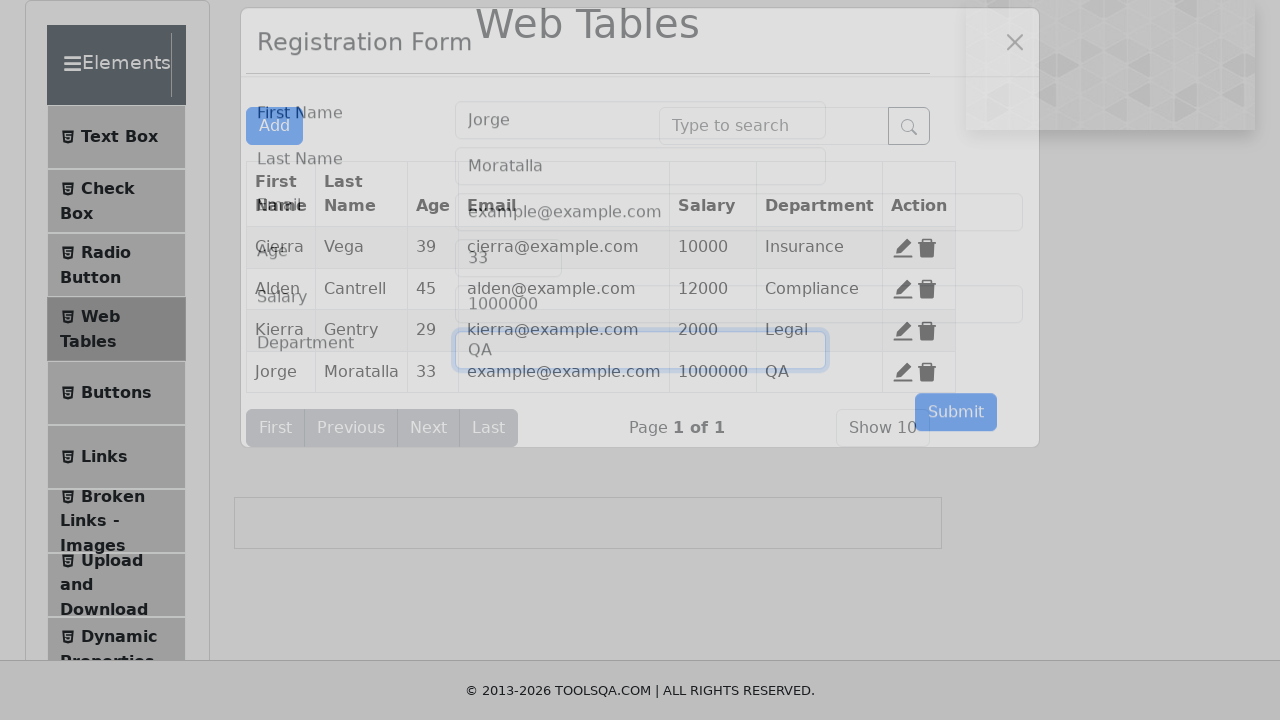

Clicked Edit button on the 4th record at (903, 372) on (//span[@title='Edit'])[4]
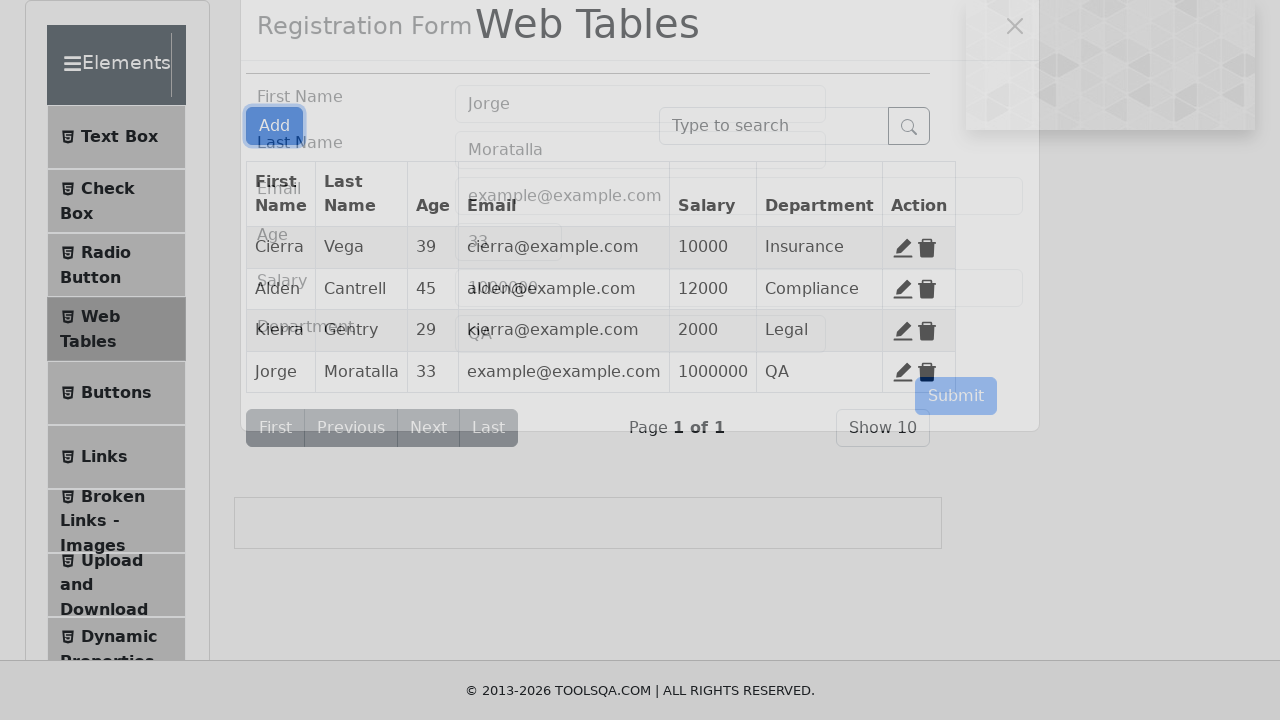

Updated First Name field to 'Eva' on //input[@id='firstName']
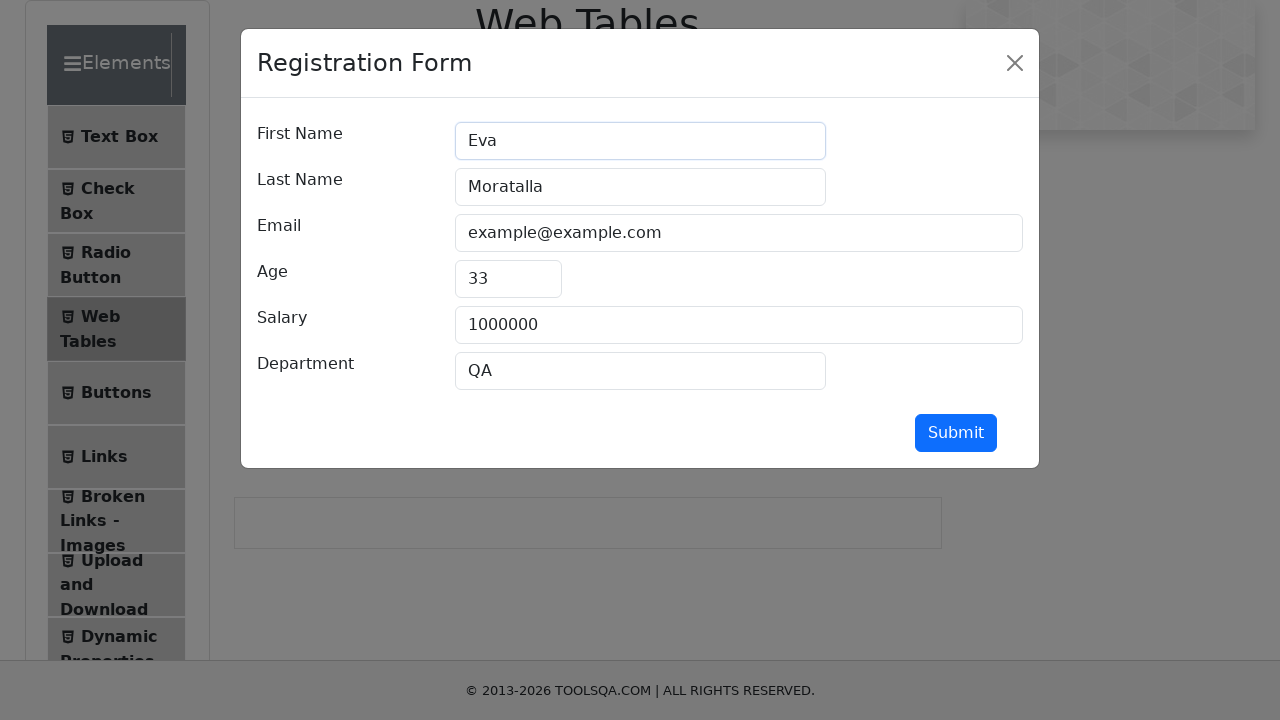

Updated Last Name field to 'Bestilleiro' on //input[@id='lastName']
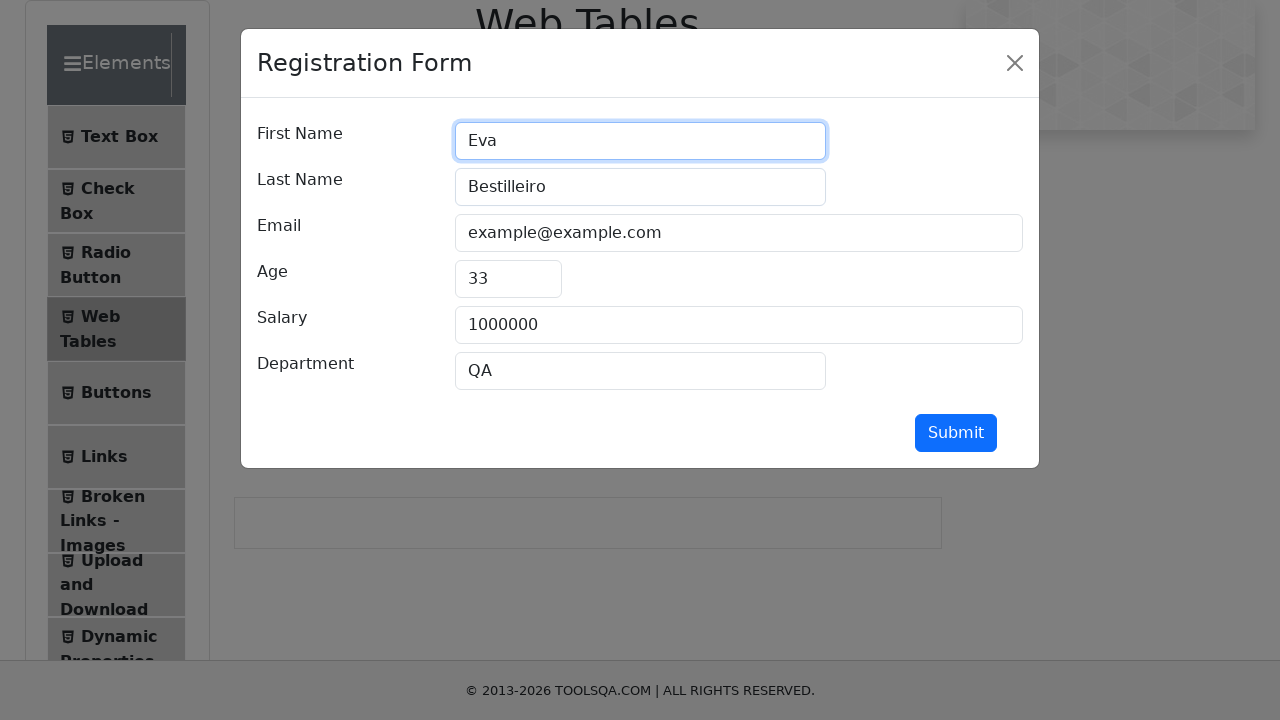

Updated Email field to 'eva@example.com' on //input[@id='userEmail']
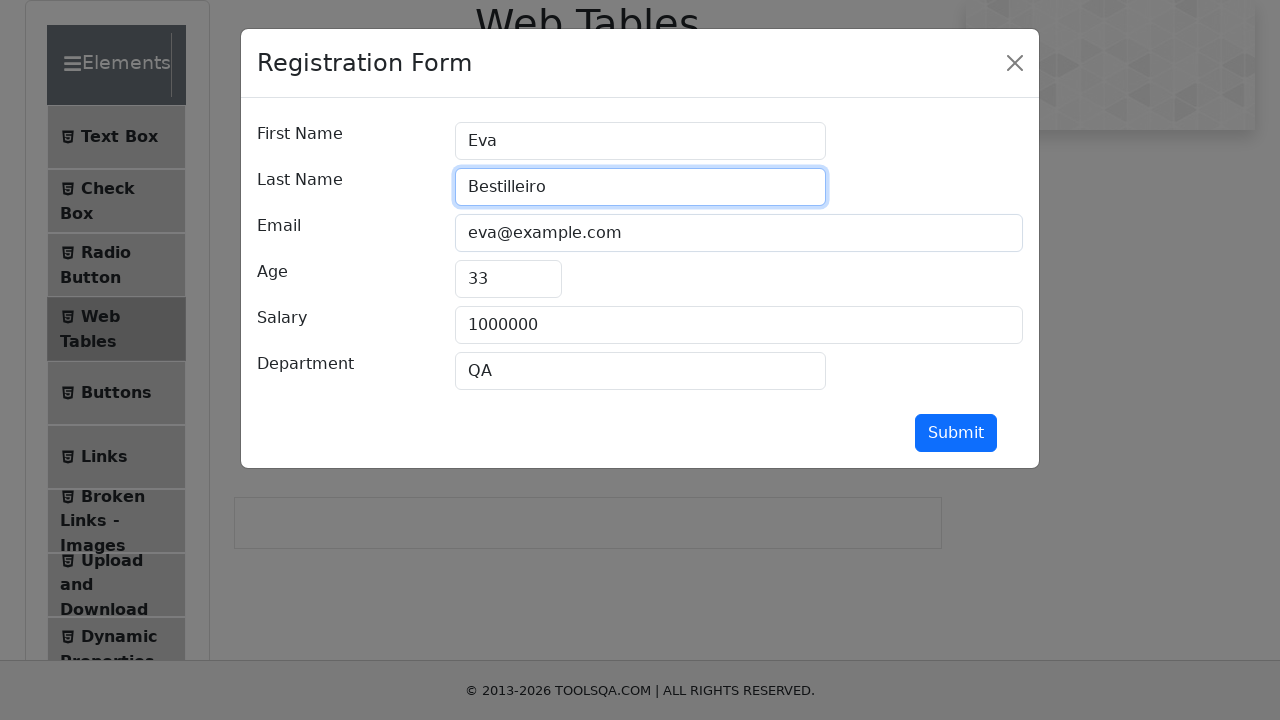

Updated Age field to '65' on //input[@id='age']
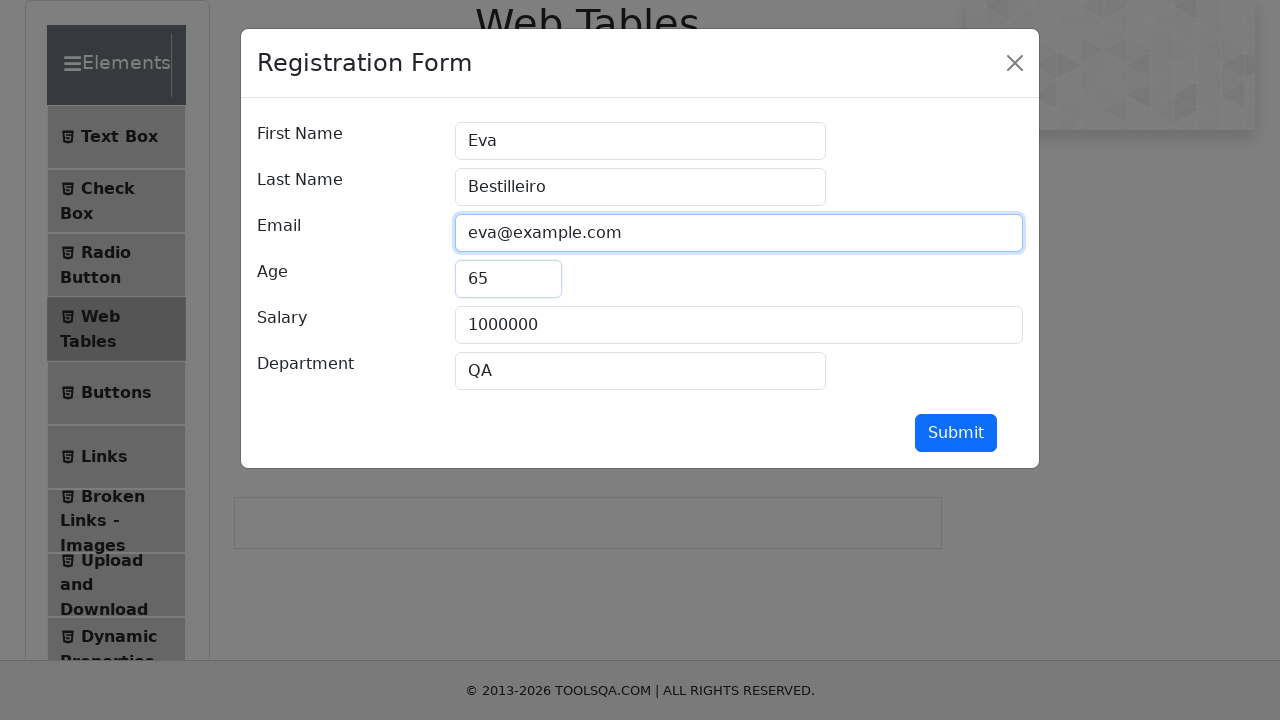

Updated Salary field to '10' on //input[@id='salary']
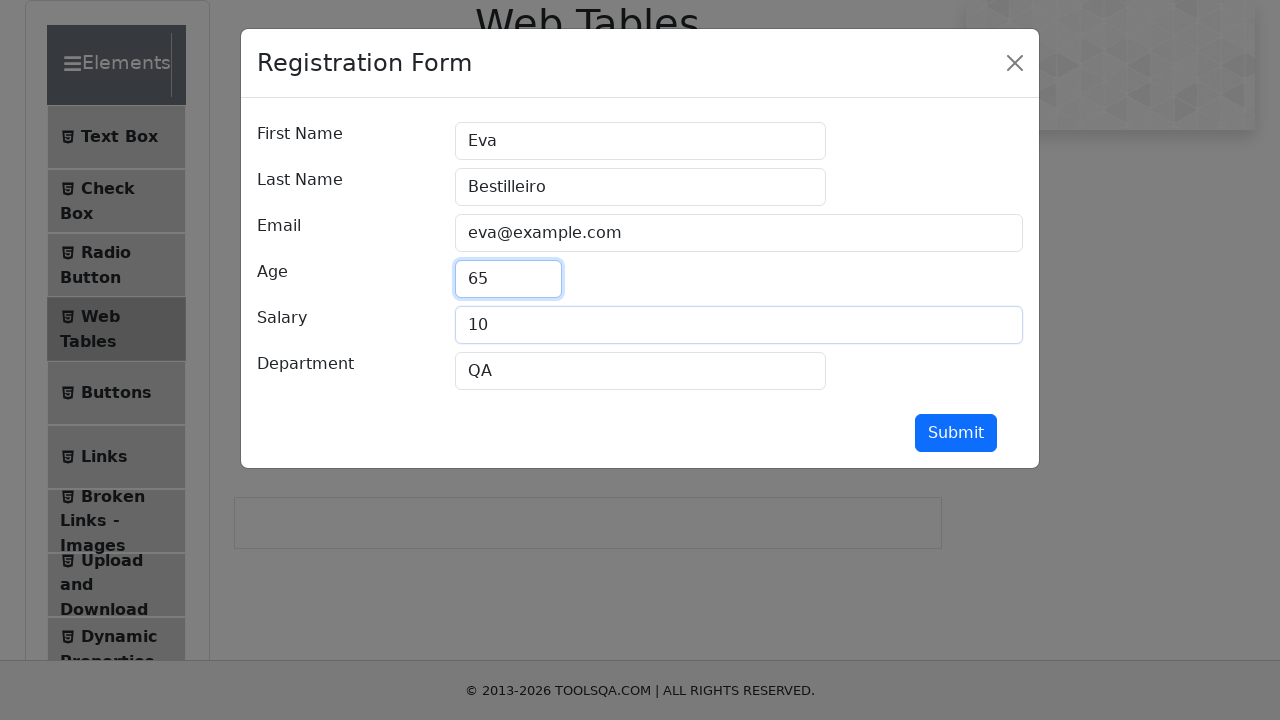

Updated Department field to 'RRHH' on //input[@id='department']
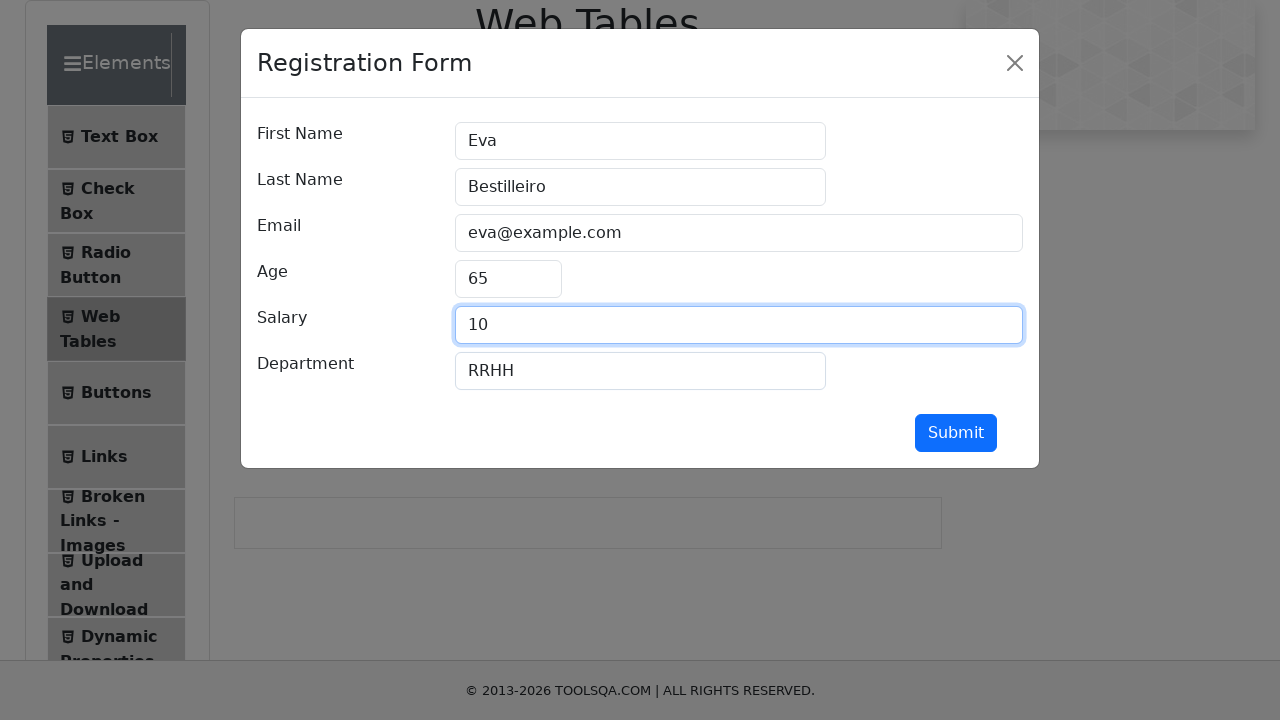

Submitted the updated record by pressing Enter
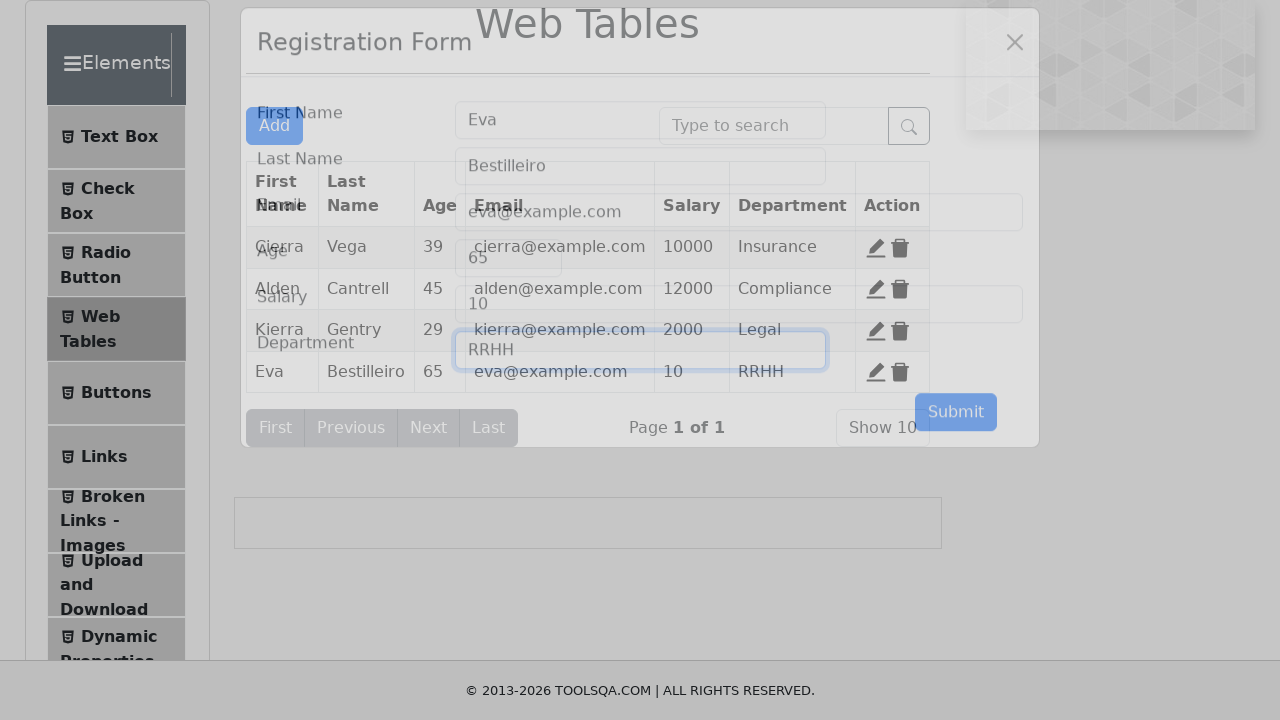

Deleted the 4th record by clicking Delete button at (900, 372) on (//span[@title='Delete'])[4]
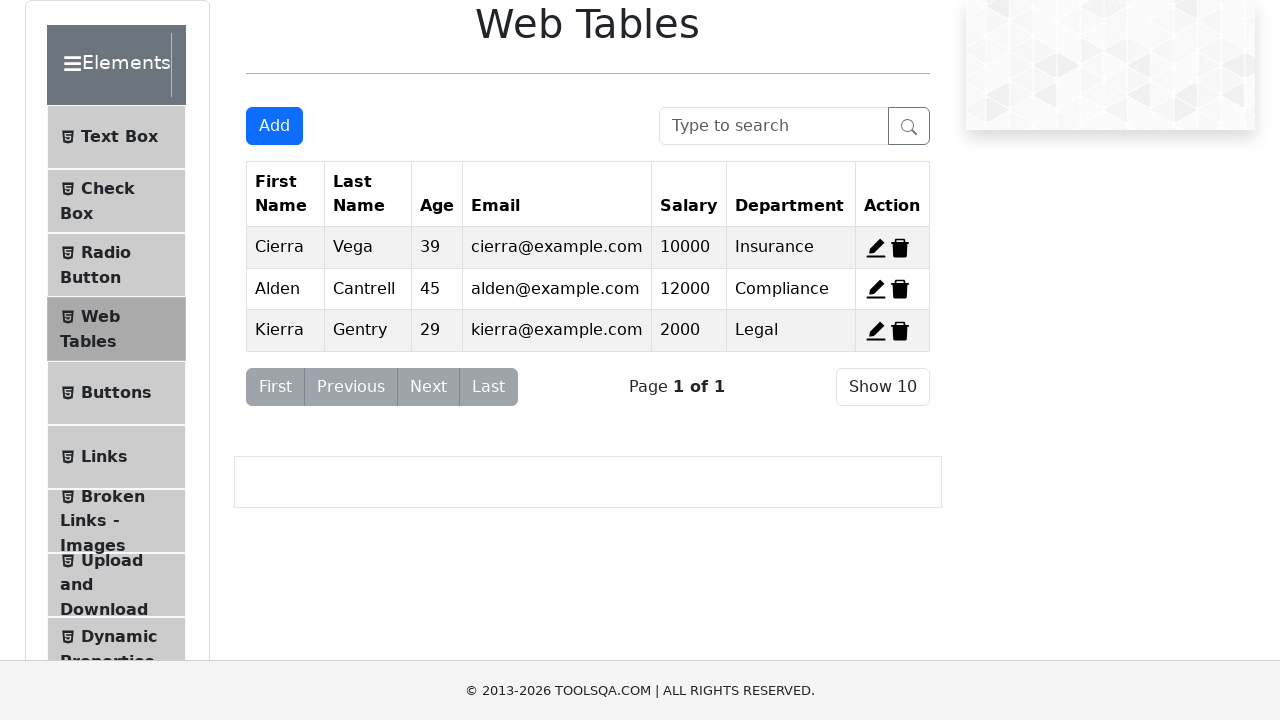

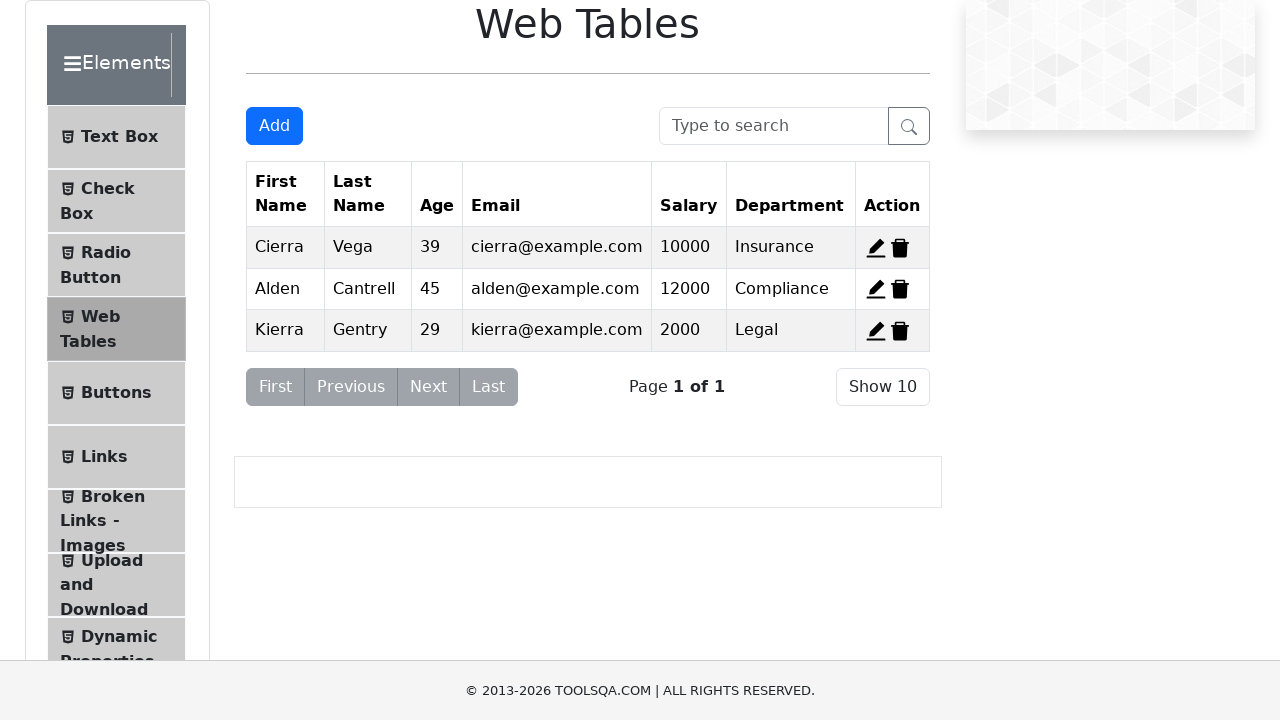